Tests marking individual todo items as complete by checking their checkboxes

Starting URL: https://demo.playwright.dev/todomvc

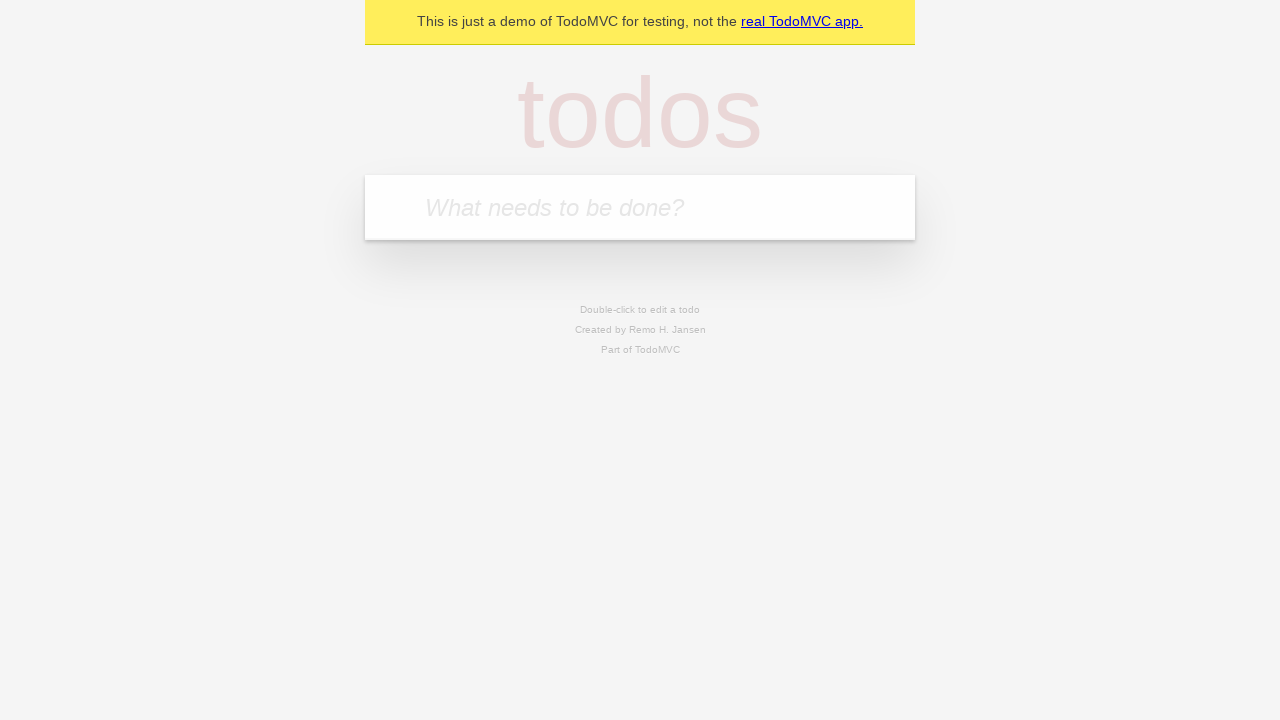

Filled todo input field with 'チーズを買う' on internal:attr=[placeholder="What needs to be done?"i]
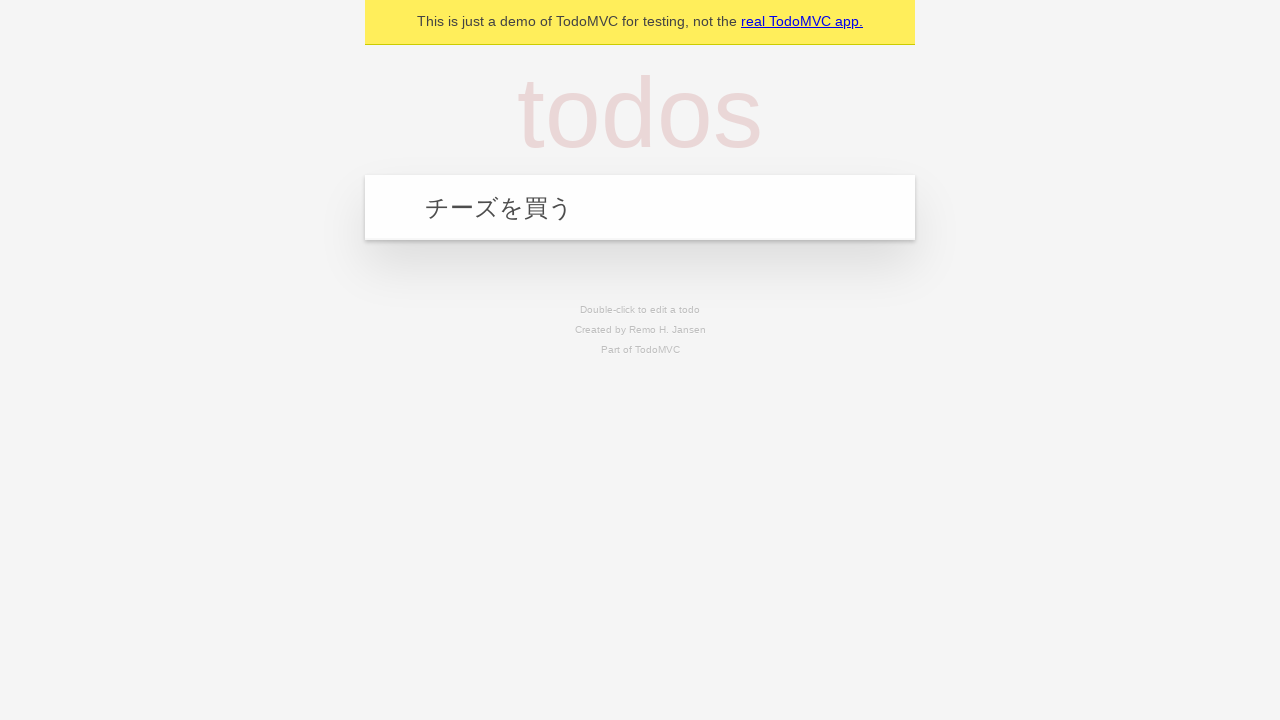

Pressed Enter to create todo item 'チーズを買う' on internal:attr=[placeholder="What needs to be done?"i]
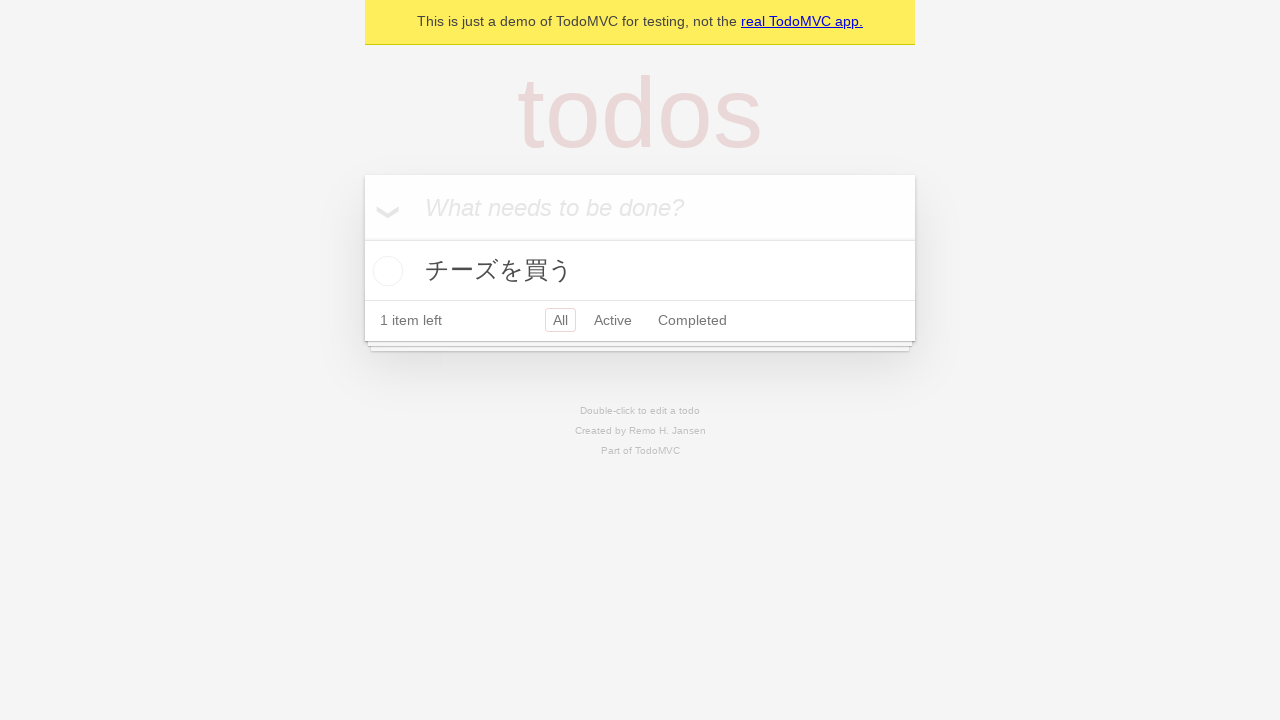

Filled todo input field with '猫にエサをあげる' on internal:attr=[placeholder="What needs to be done?"i]
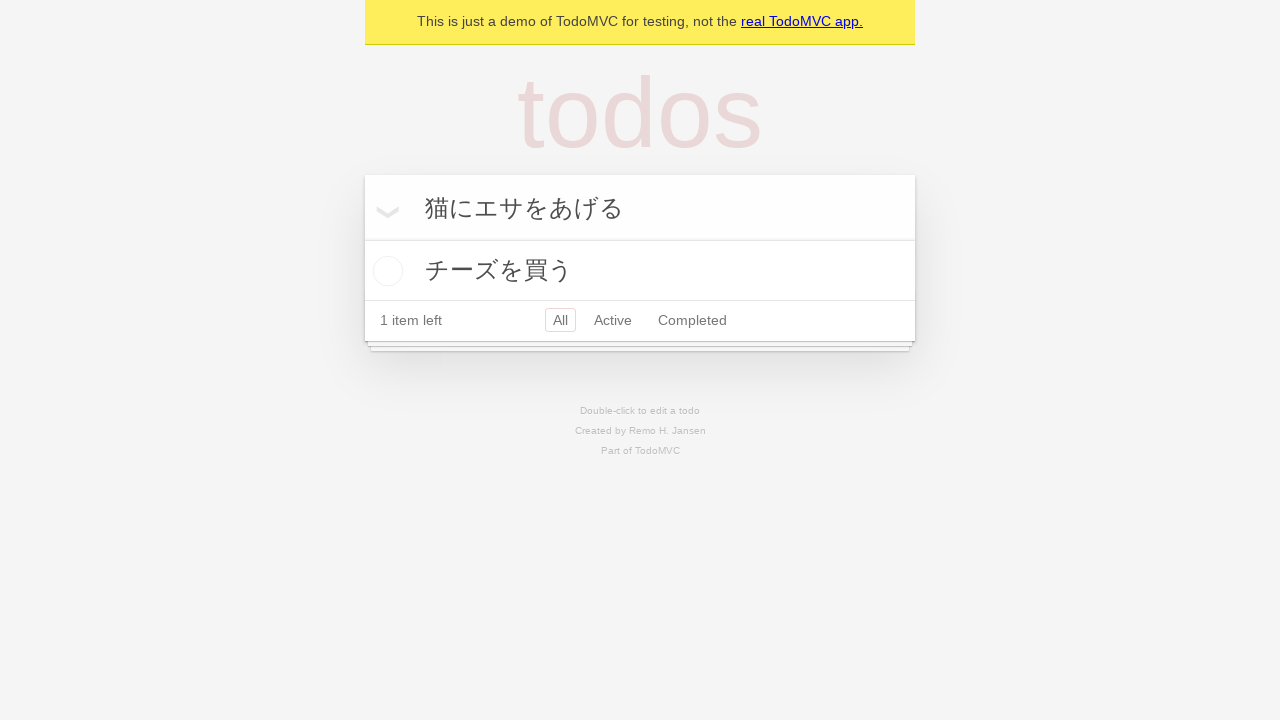

Pressed Enter to create todo item '猫にエサをあげる' on internal:attr=[placeholder="What needs to be done?"i]
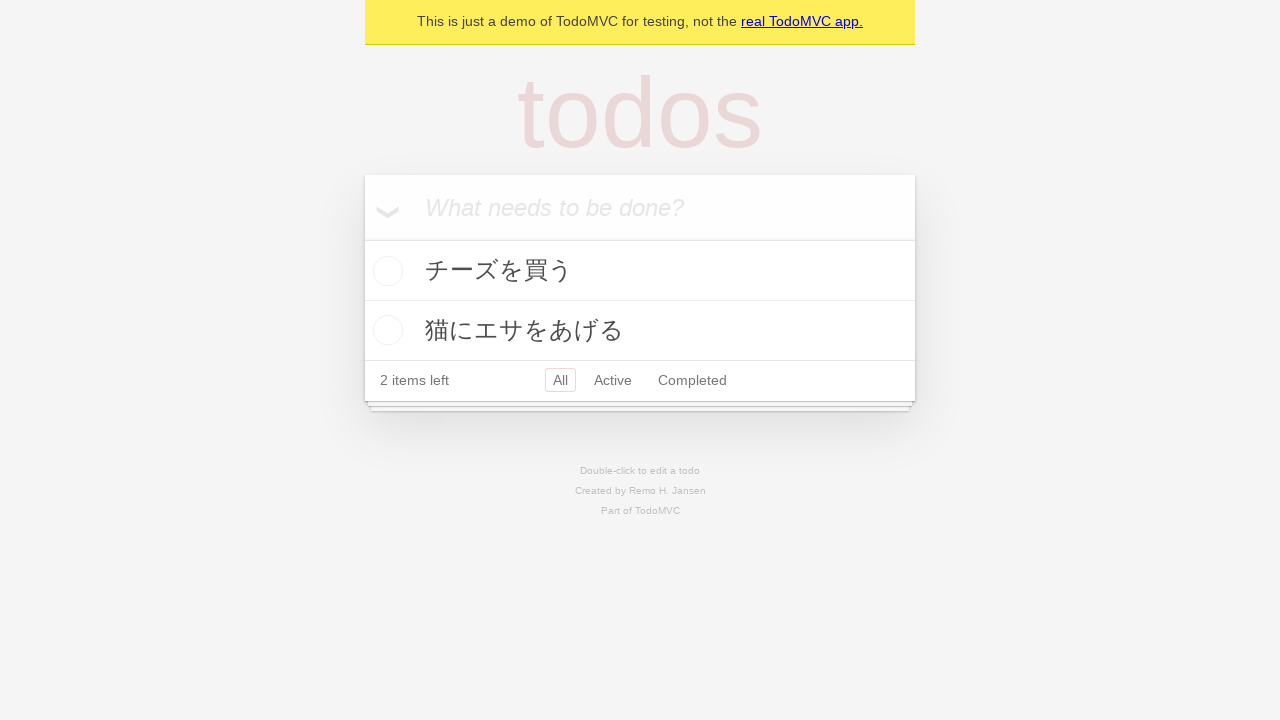

Checked the checkbox for the first todo item at (385, 271) on internal:testid=[data-testid="todo-item"s] >> nth=0 >> internal:role=checkbox
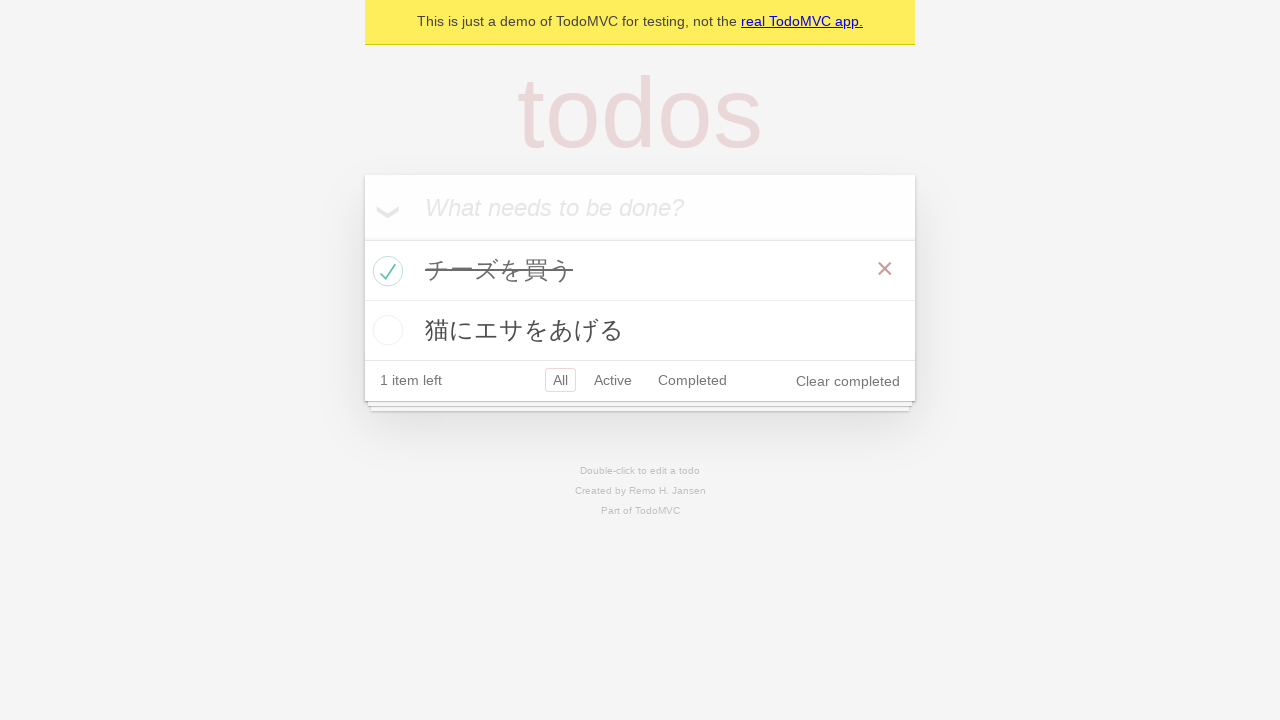

Checked the checkbox for the second todo item at (385, 330) on internal:testid=[data-testid="todo-item"s] >> nth=1 >> internal:role=checkbox
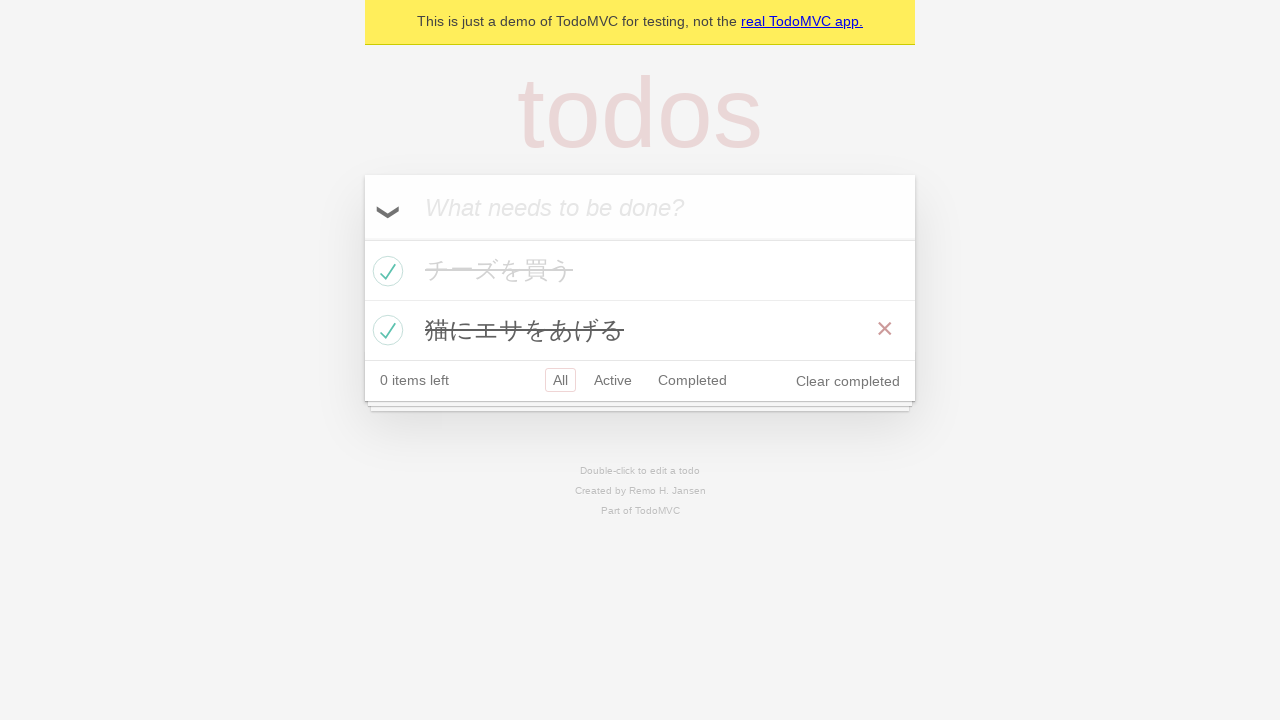

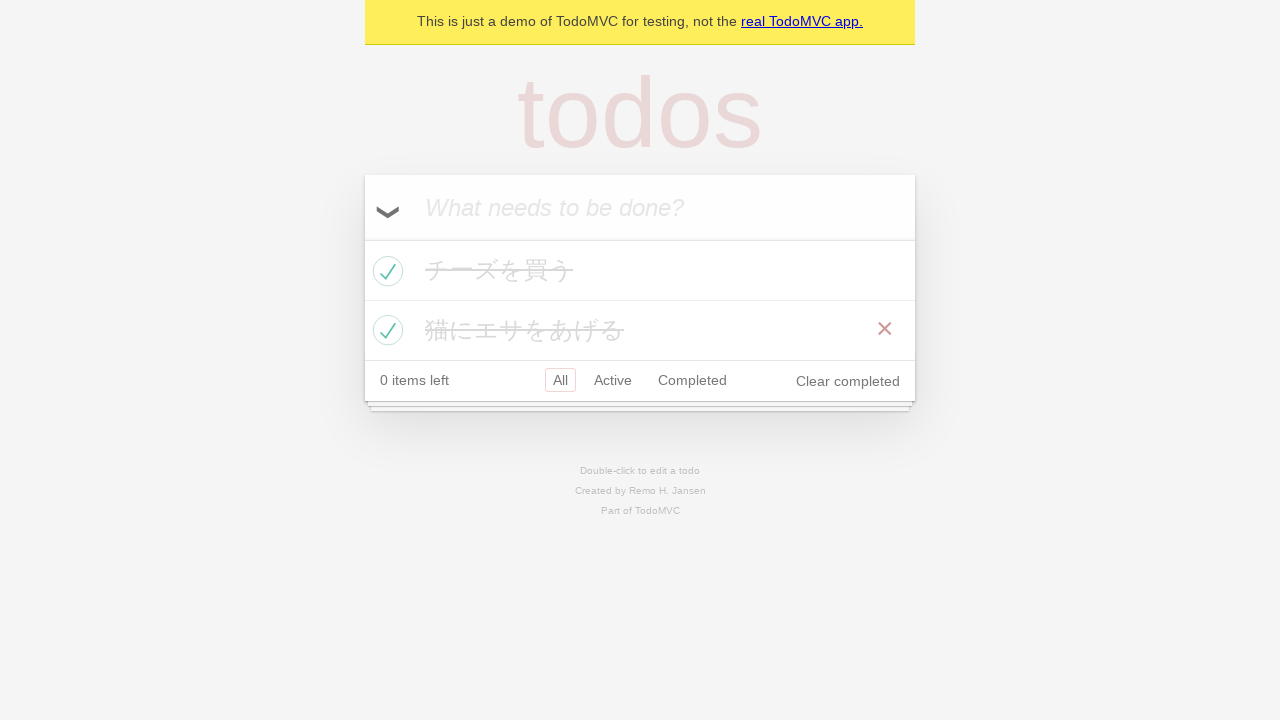